Navigates to DemoBlaze e-commerce site and verifies that product listings (device names and prices) are displayed on the homepage

Starting URL: https://www.demoblaze.com/

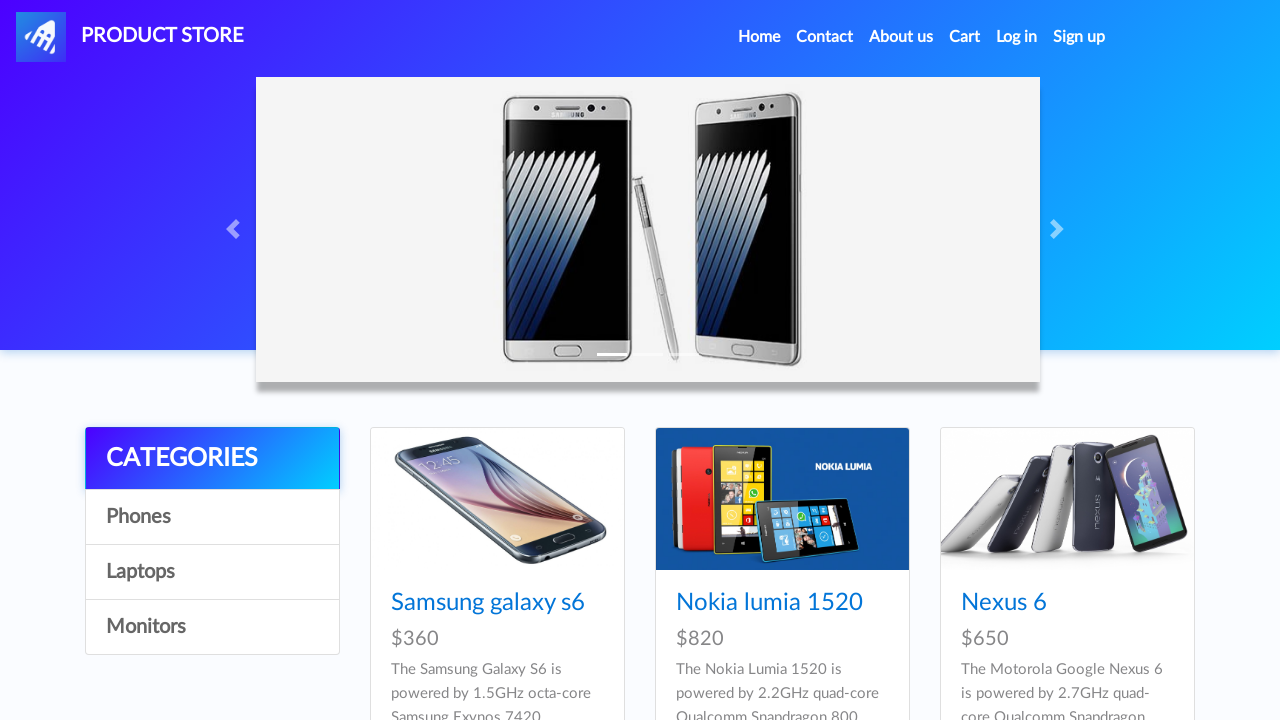

Product device names loaded on homepage
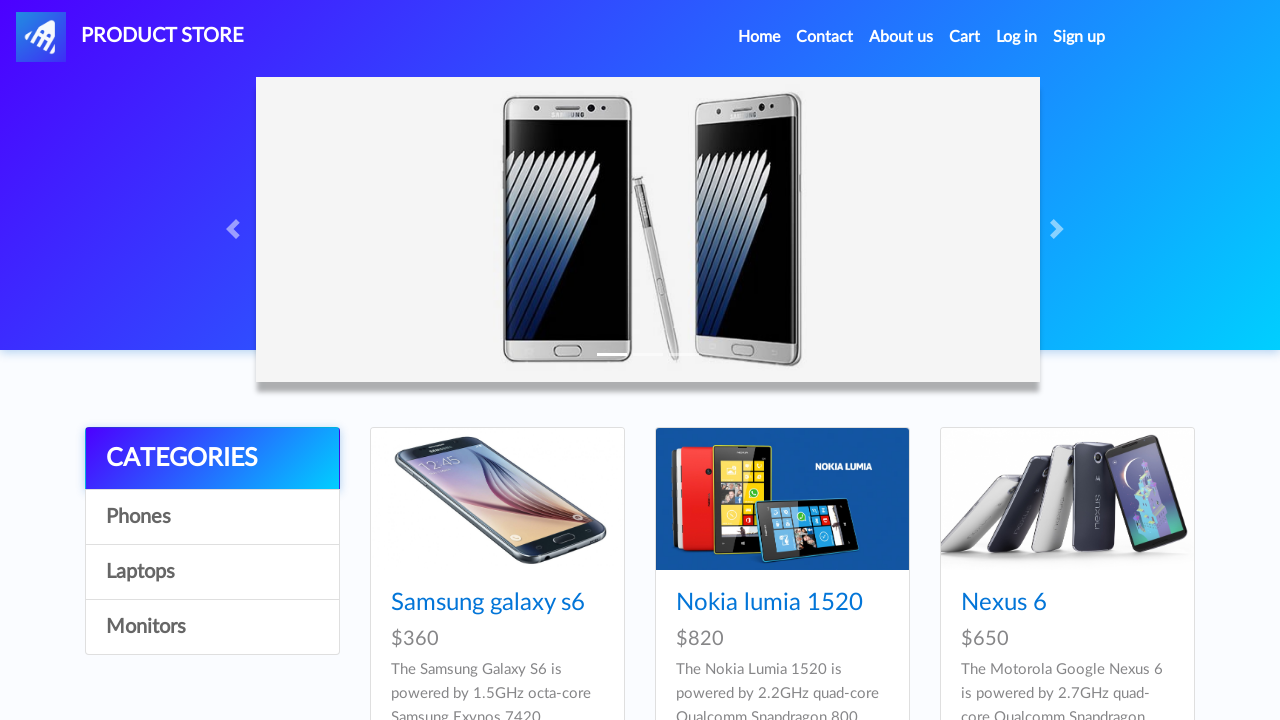

Product prices loaded on homepage
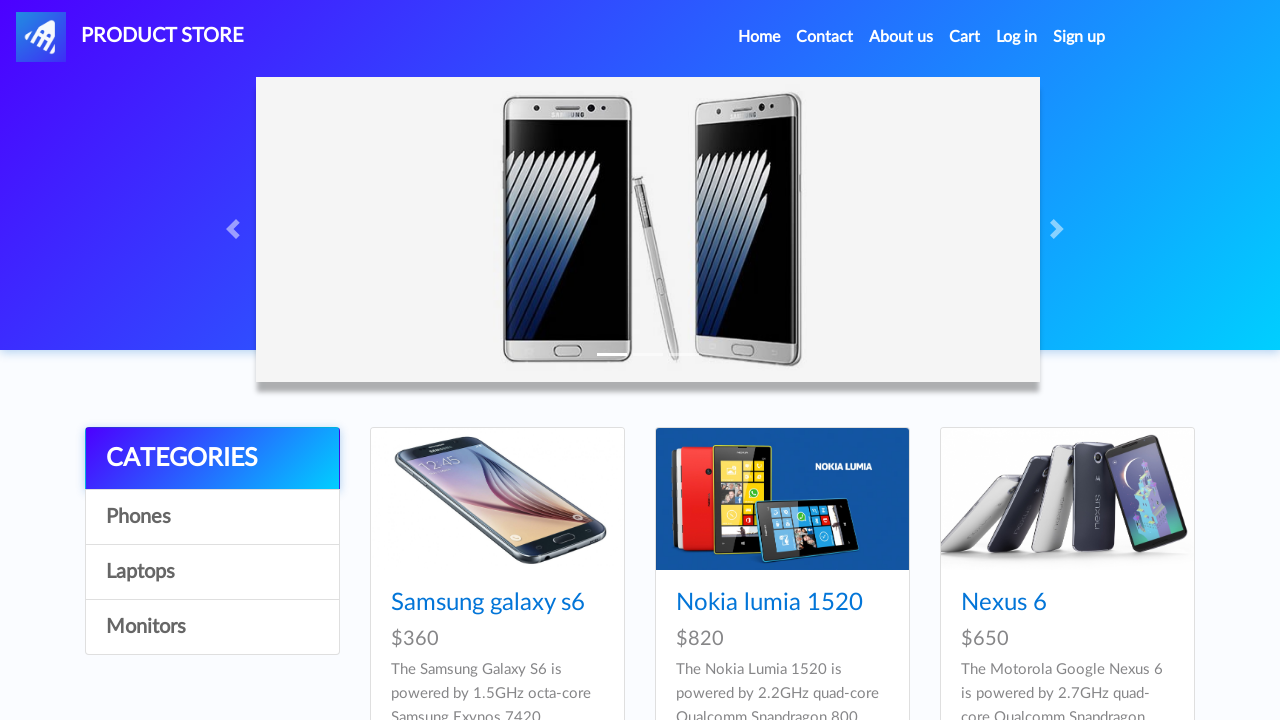

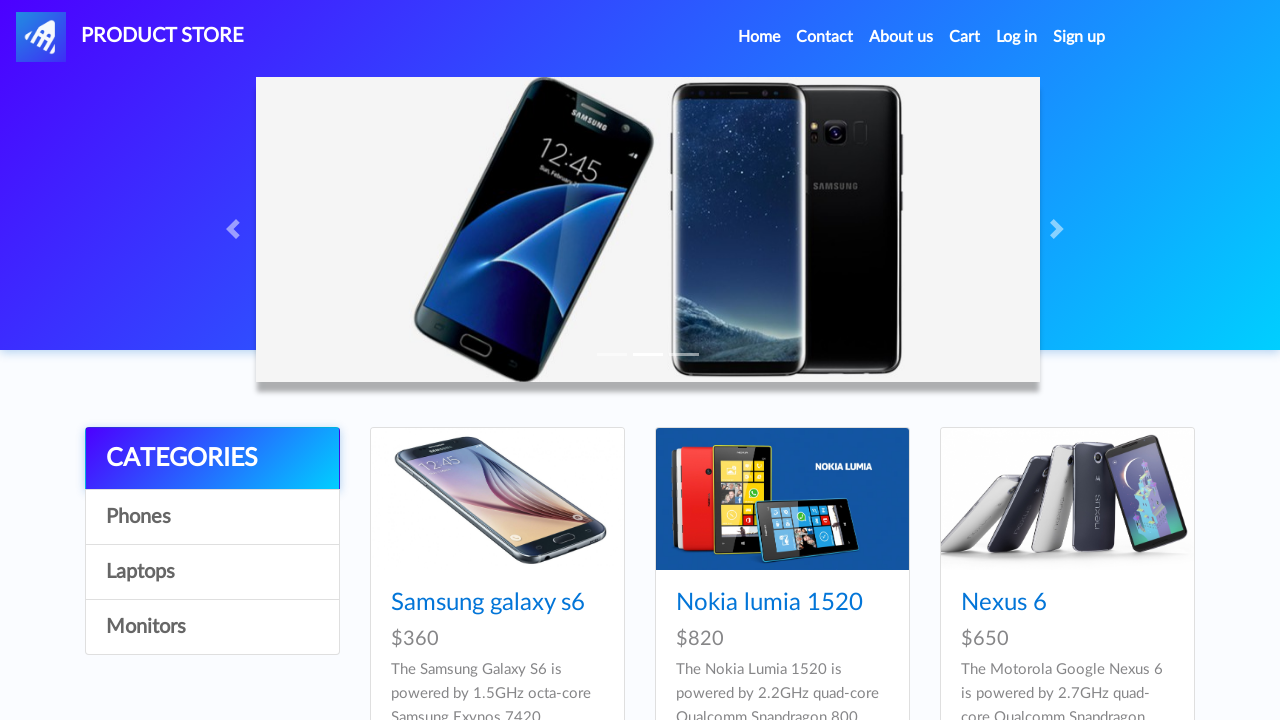